Navigates to Stepik lesson page and fills the textarea with an empty string to test the answer input field

Starting URL: https://stepik.org/lesson/236896/step/1

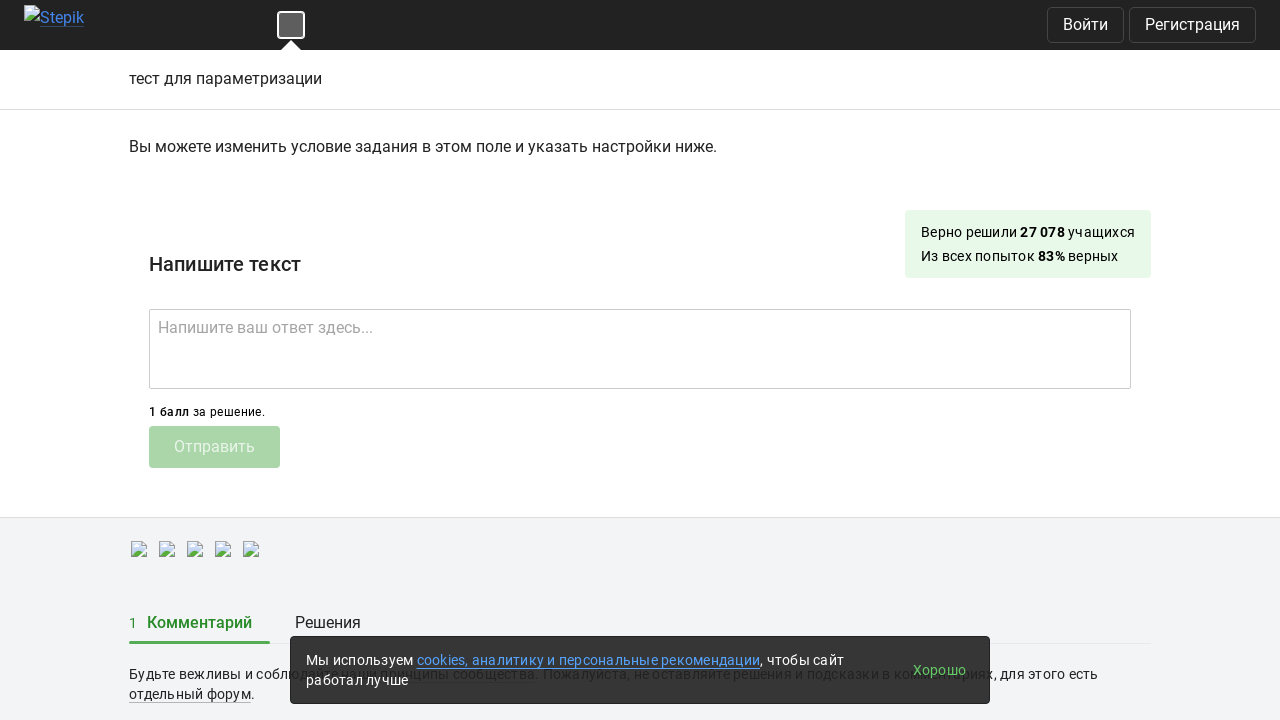

Filled textarea with test response '123' on textarea
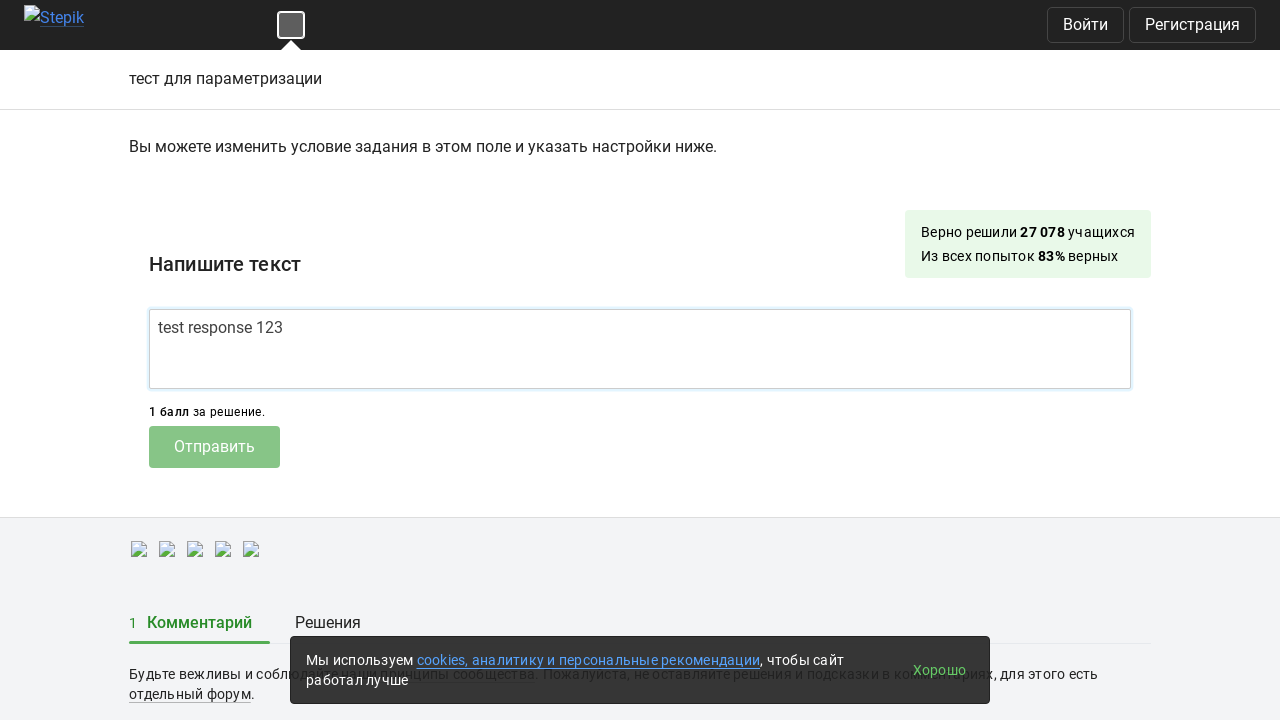

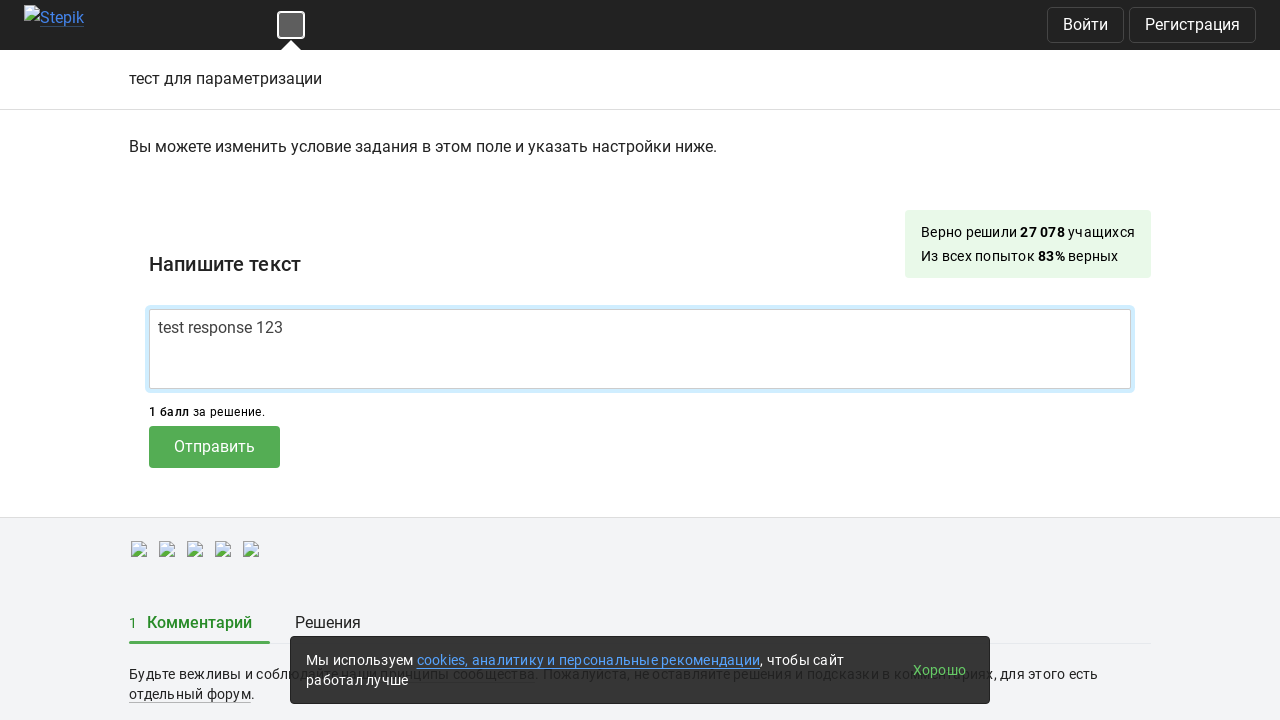